Tests registration form validation by entering a password with less than 6 characters and verifying the appropriate error message is displayed.

Starting URL: https://alada.vn/tai-khoan/dang-ky.html

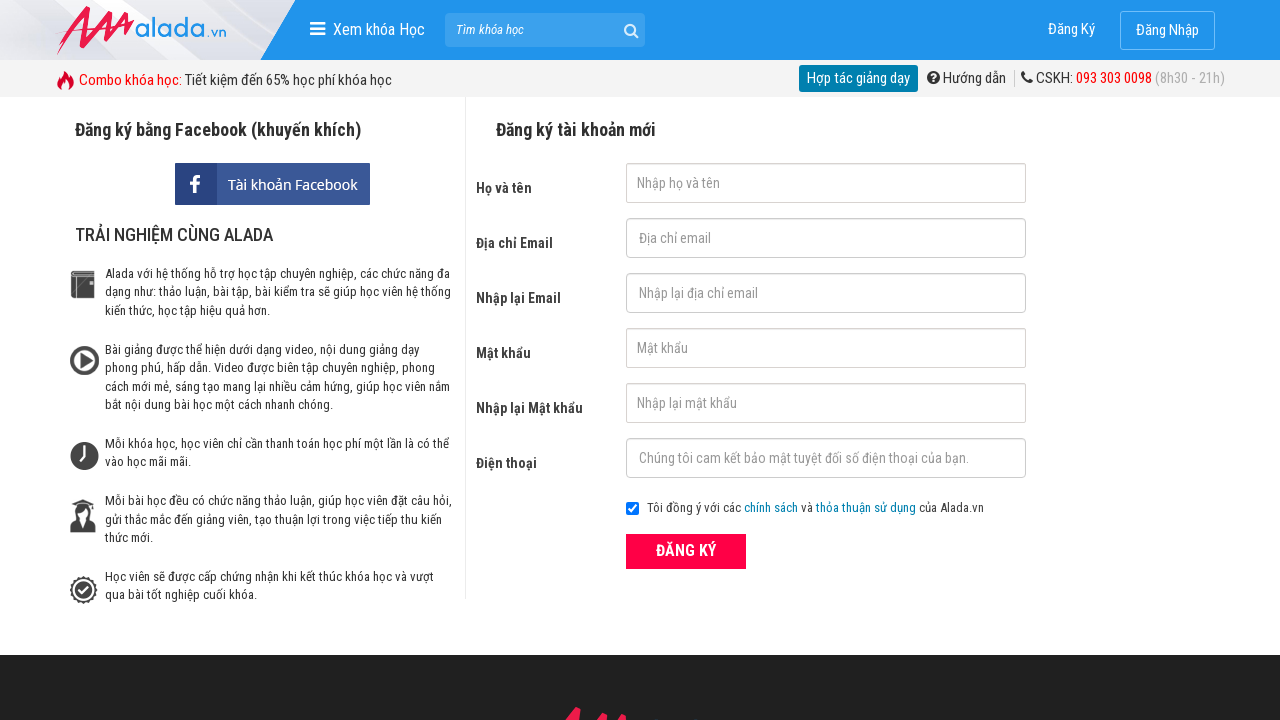

Filled first name field with 'Joe Biden' on #txtFirstname
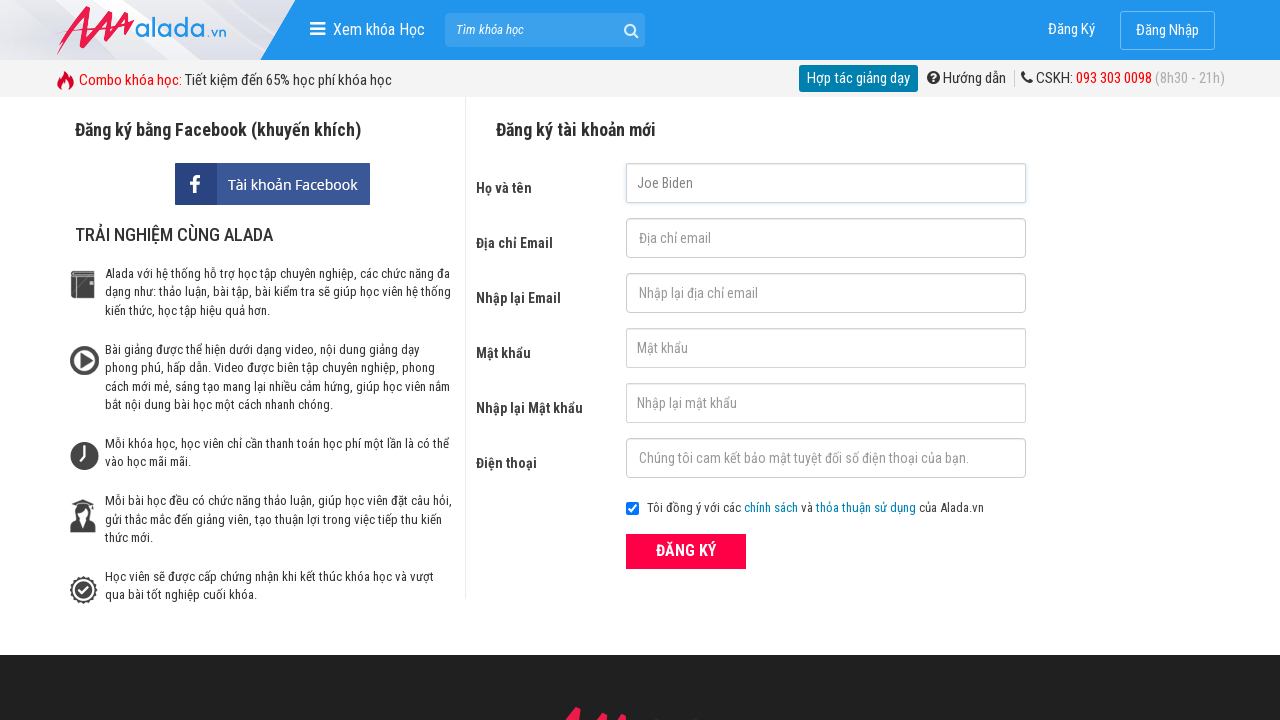

Filled email field with 'joe@biden.com' on #txtEmail
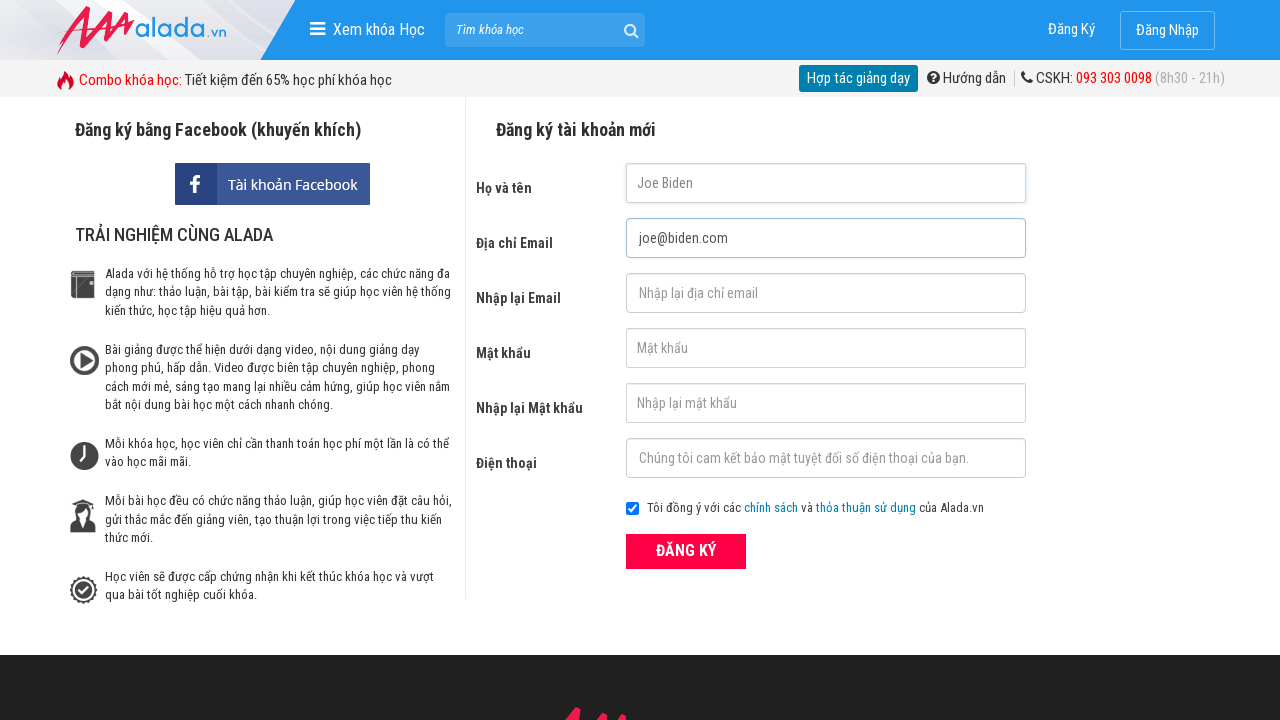

Filled confirm email field with 'joe@biden.com' on #txtCEmail
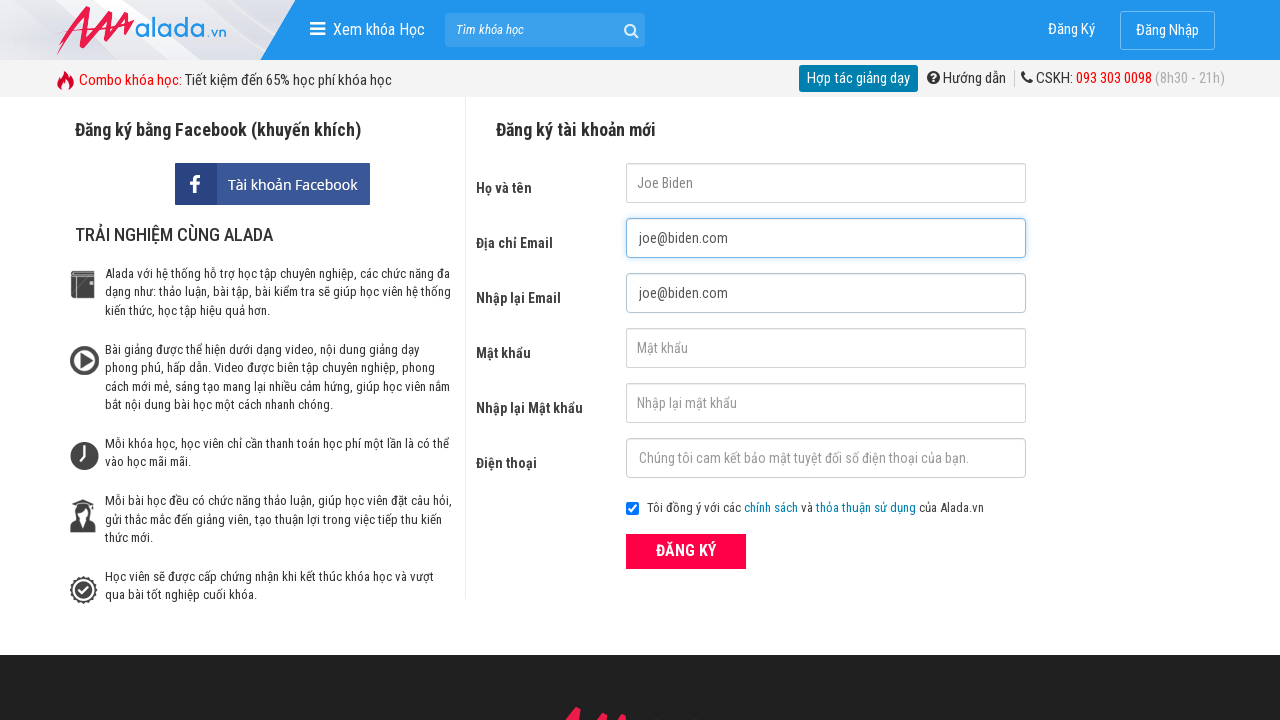

Filled password field with '1234' (less than 6 characters) on #txtPassword
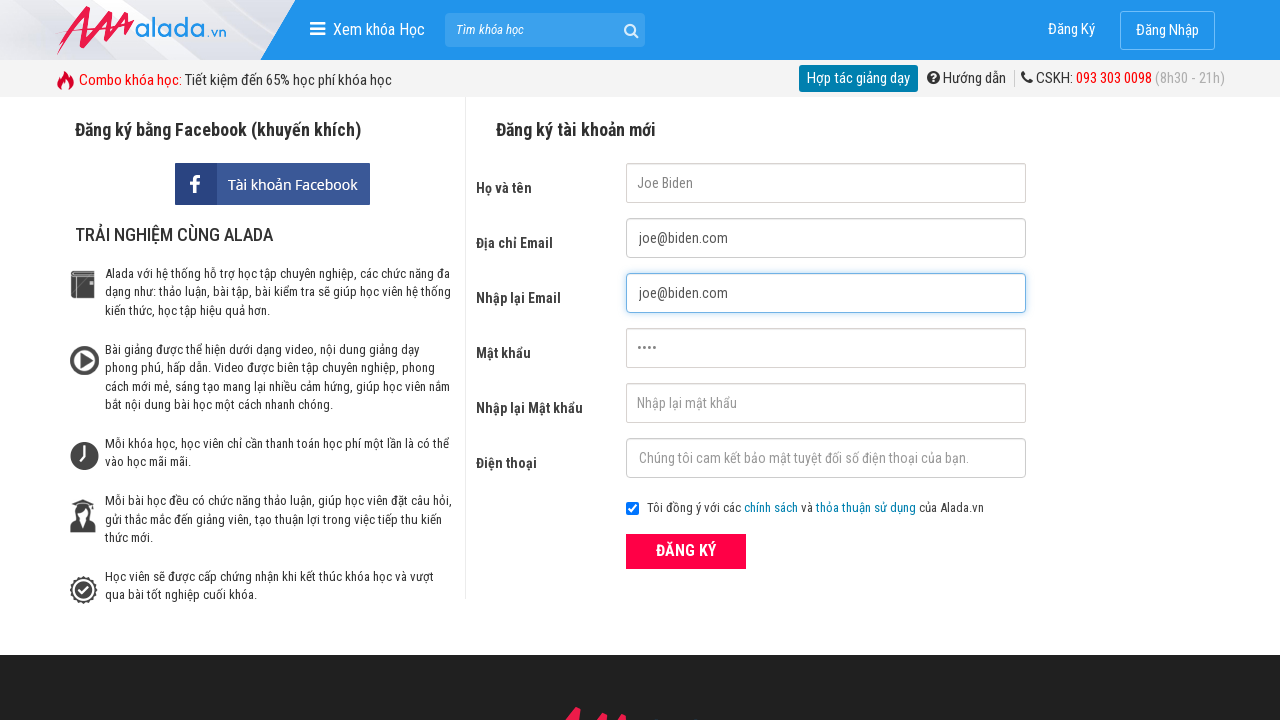

Filled confirm password field with '1234' on #txtCPassword
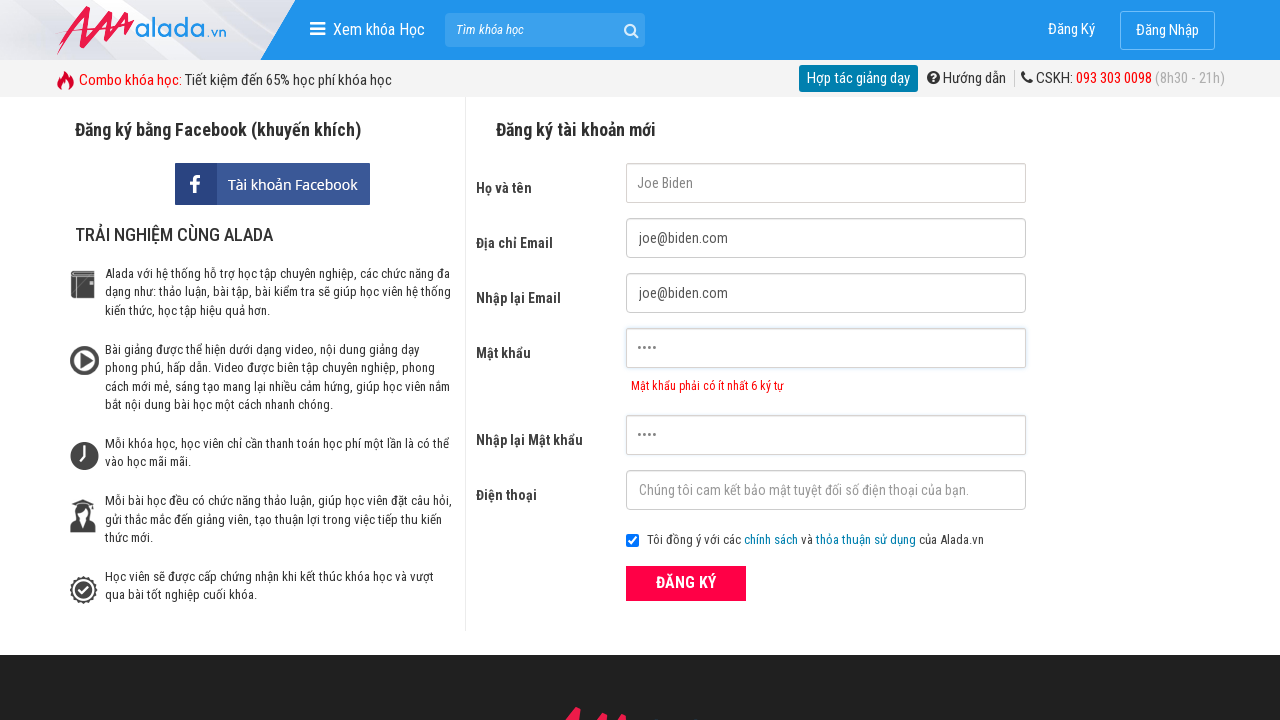

Filled phone field with '0388465783' on #txtPhone
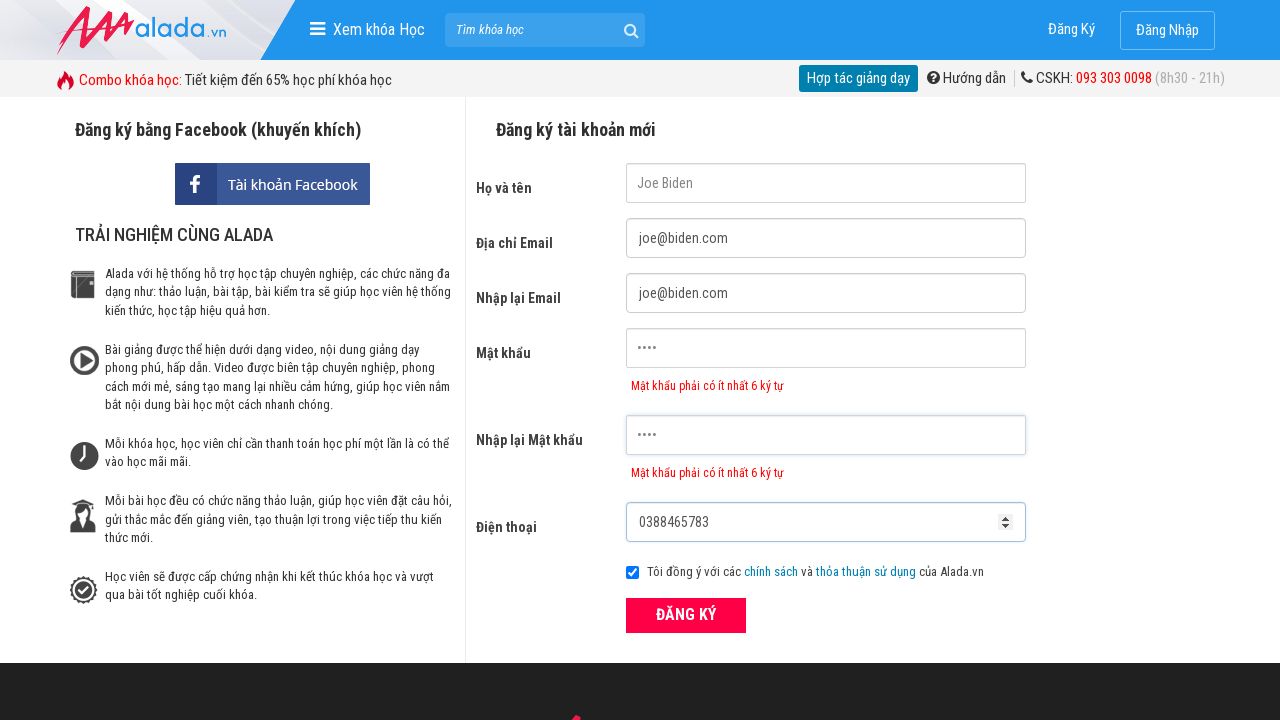

Clicked the ĐĂNG KÝ (Register) button at (686, 615) on xpath=//button[text()='ĐĂNG KÝ' and @type='submit']
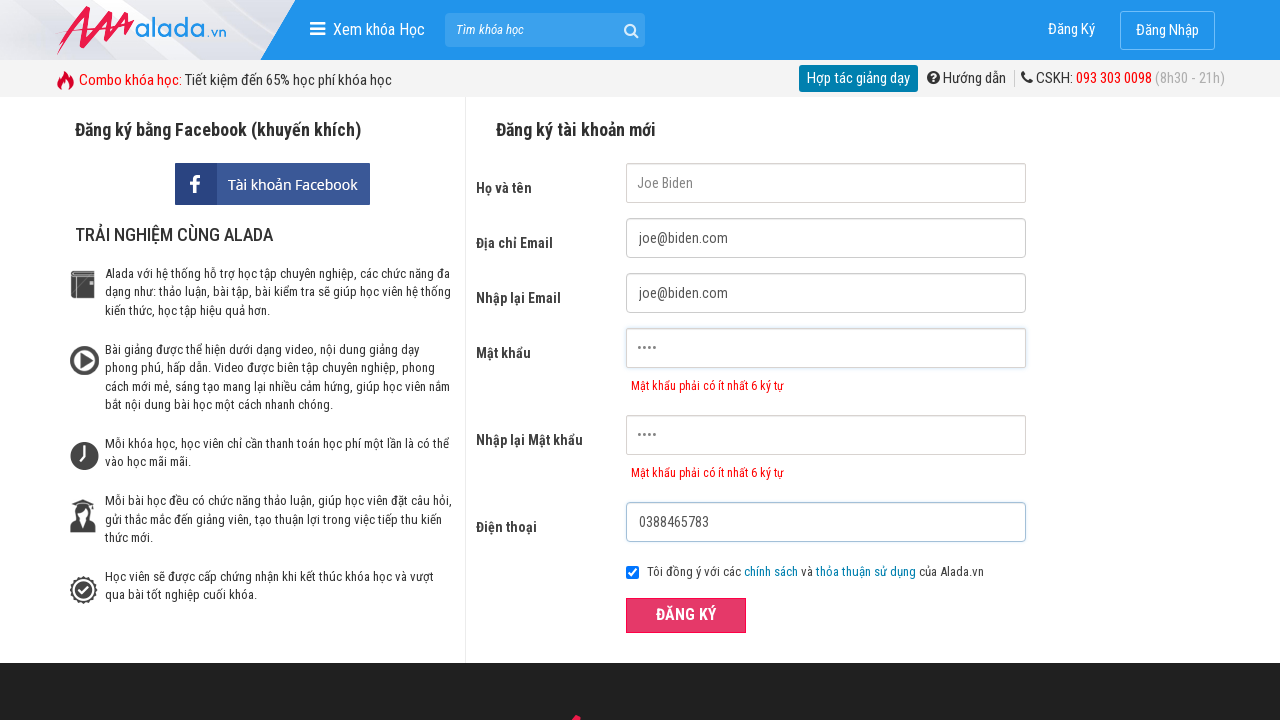

Password error message appeared on the form
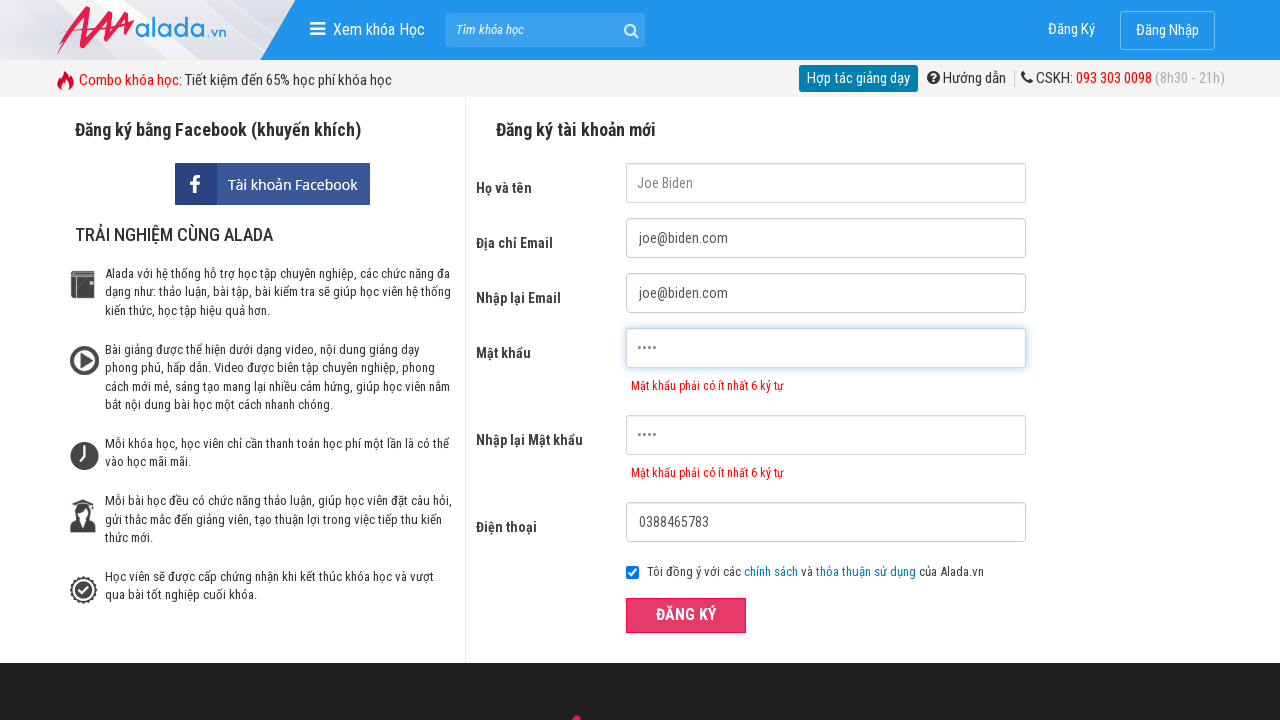

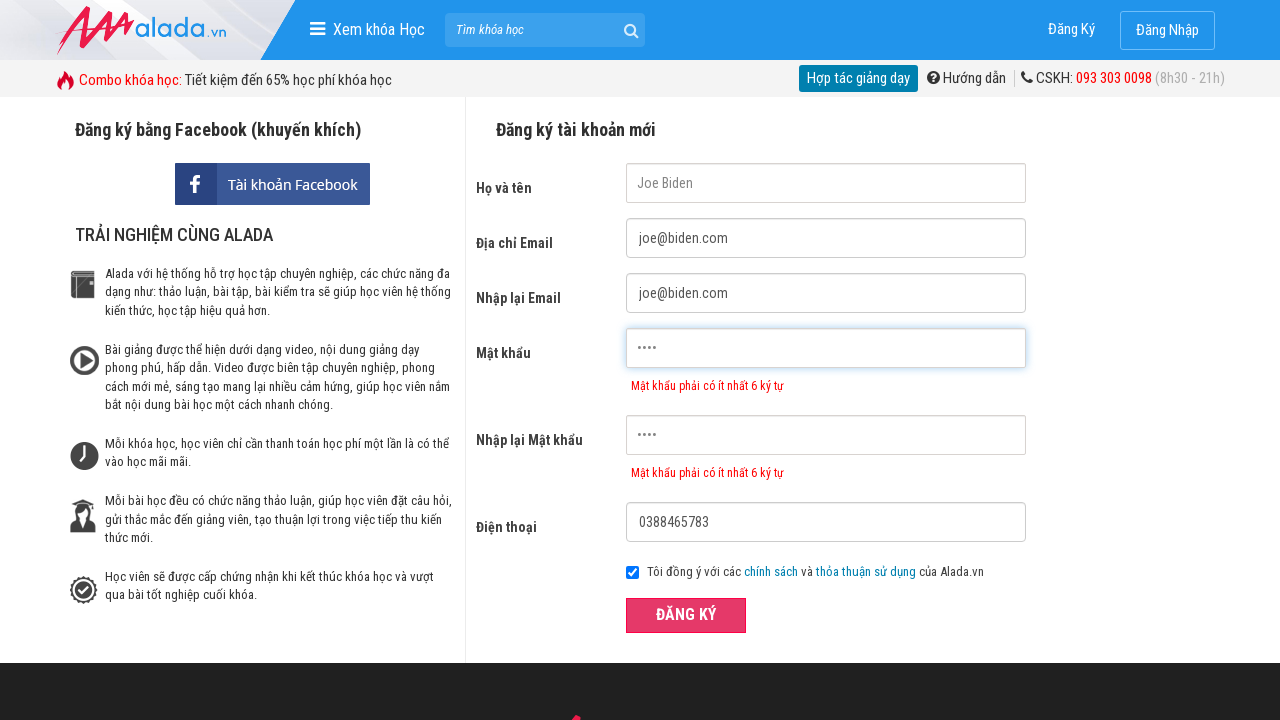